Tests drag and drop functionality on jQuery UI demo page by dragging an element into a droppable area within an iframe

Starting URL: https://jqueryui.com/droppable/

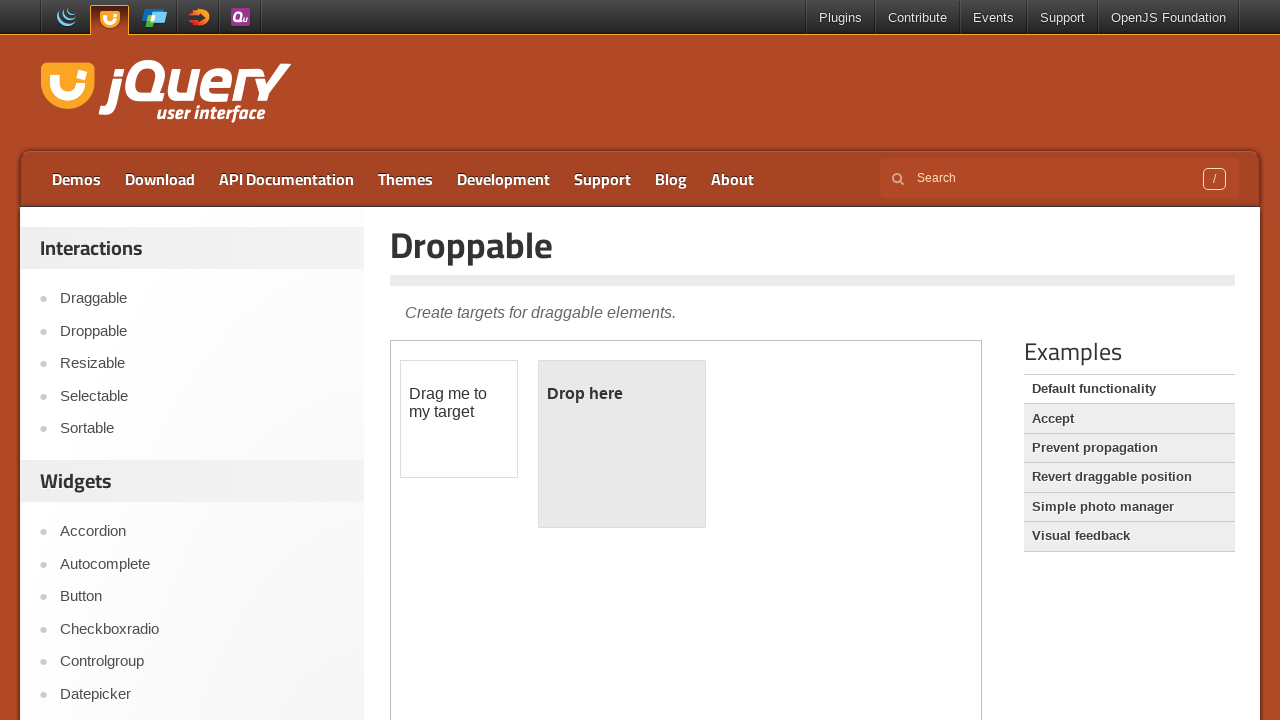

Located the demo iframe on jQuery UI droppable page
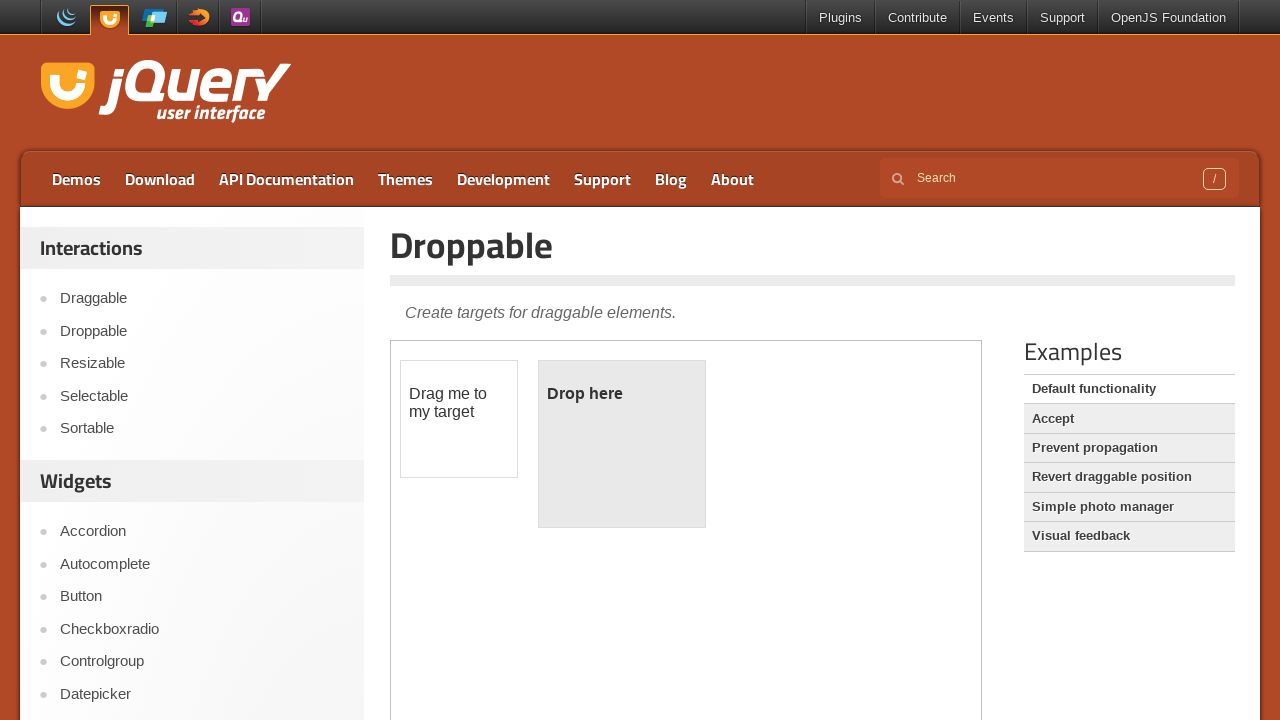

Located the draggable element within the iframe
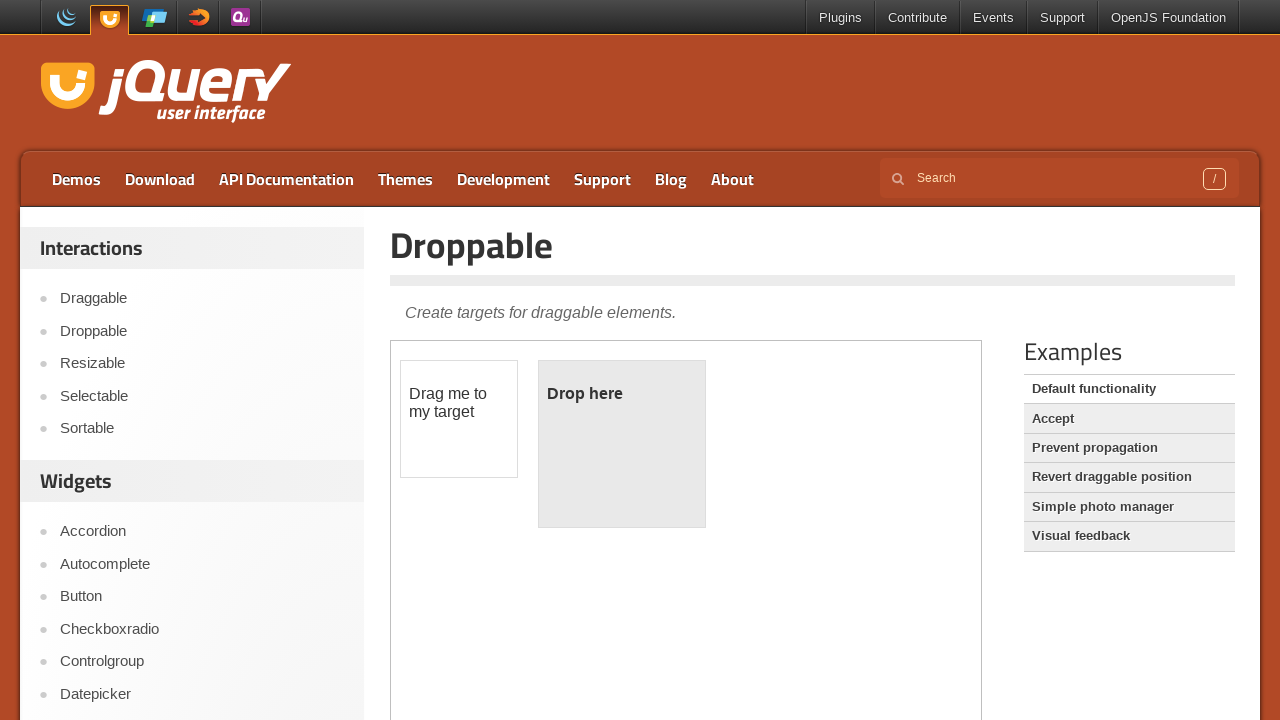

Located the droppable element within the iframe
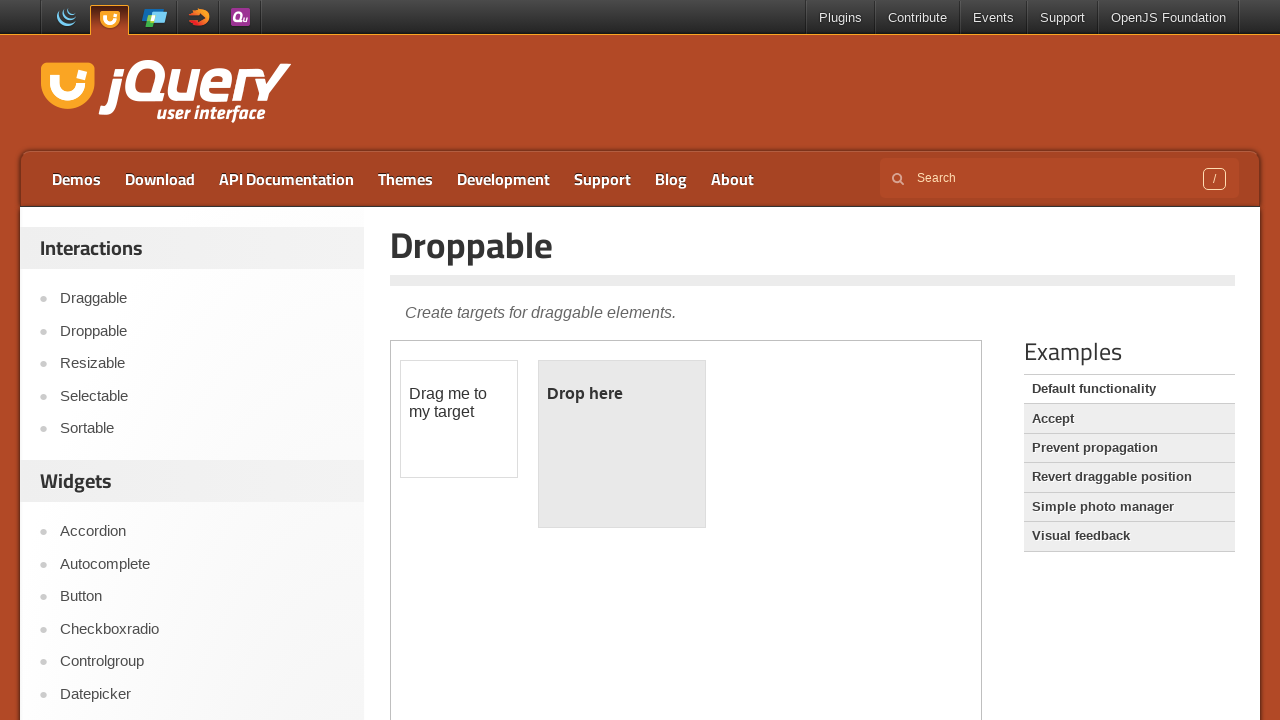

Dragged the draggable element into the droppable area at (622, 444)
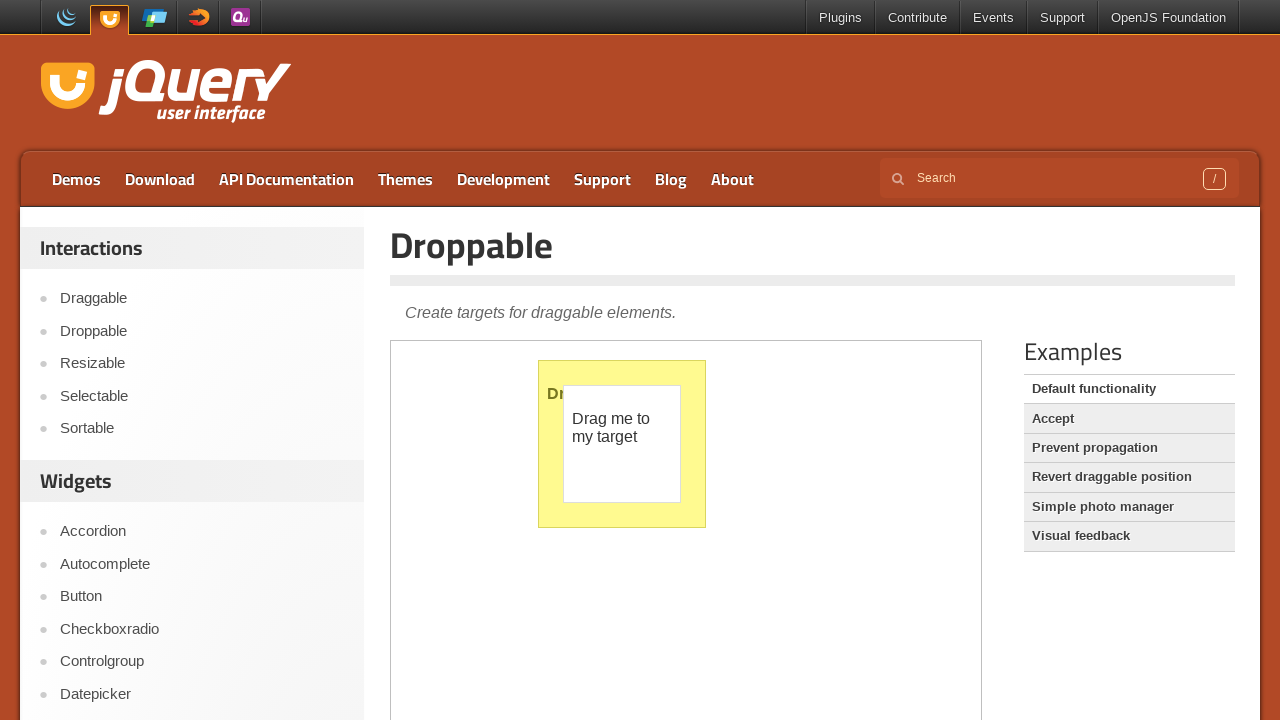

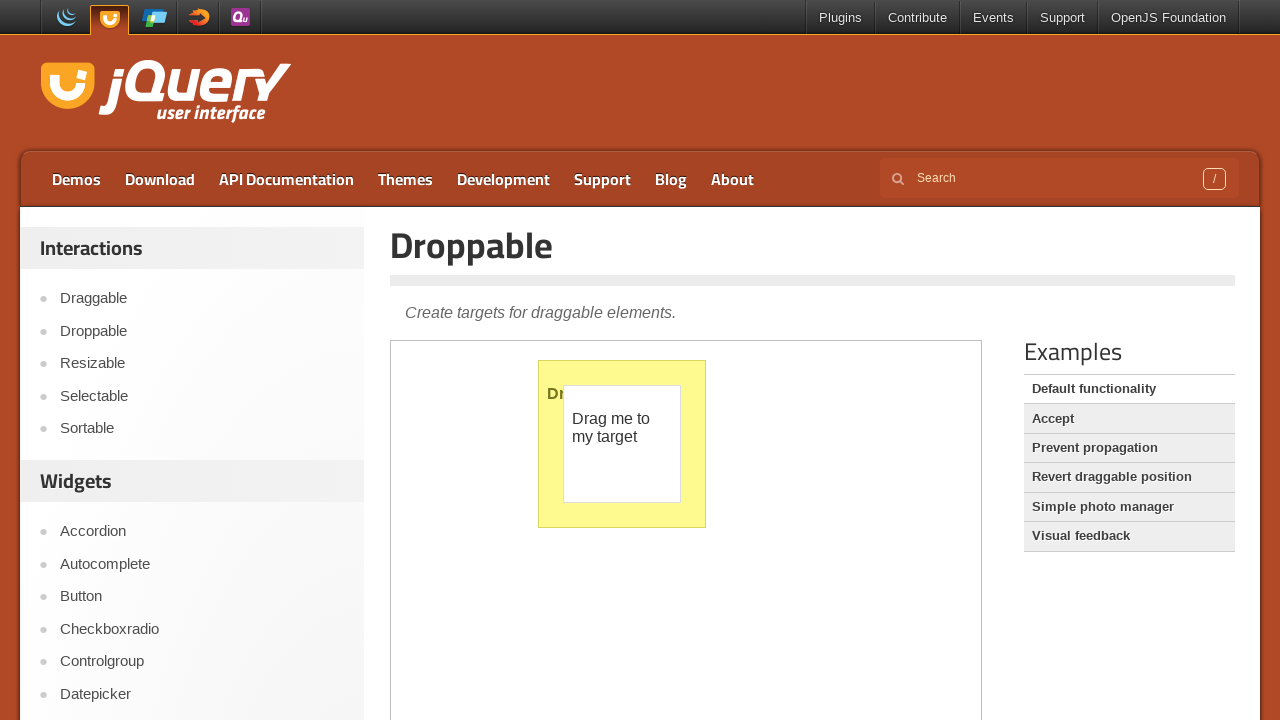